Tests a passenger count dropdown by clicking to open it, incrementing the adult passenger count 4 times, then closing the dropdown

Starting URL: https://rahulshettyacademy.com/dropdownsPractise/

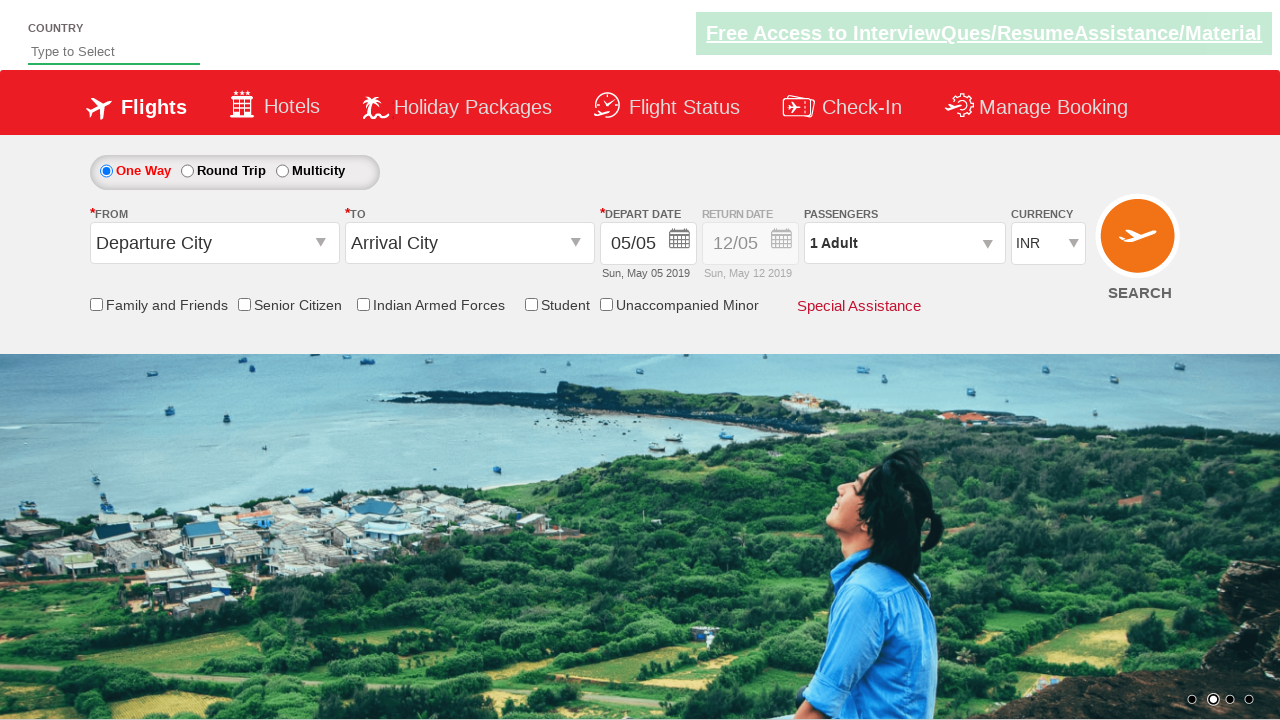

Clicked on passenger info dropdown to open it at (904, 243) on #divpaxinfo
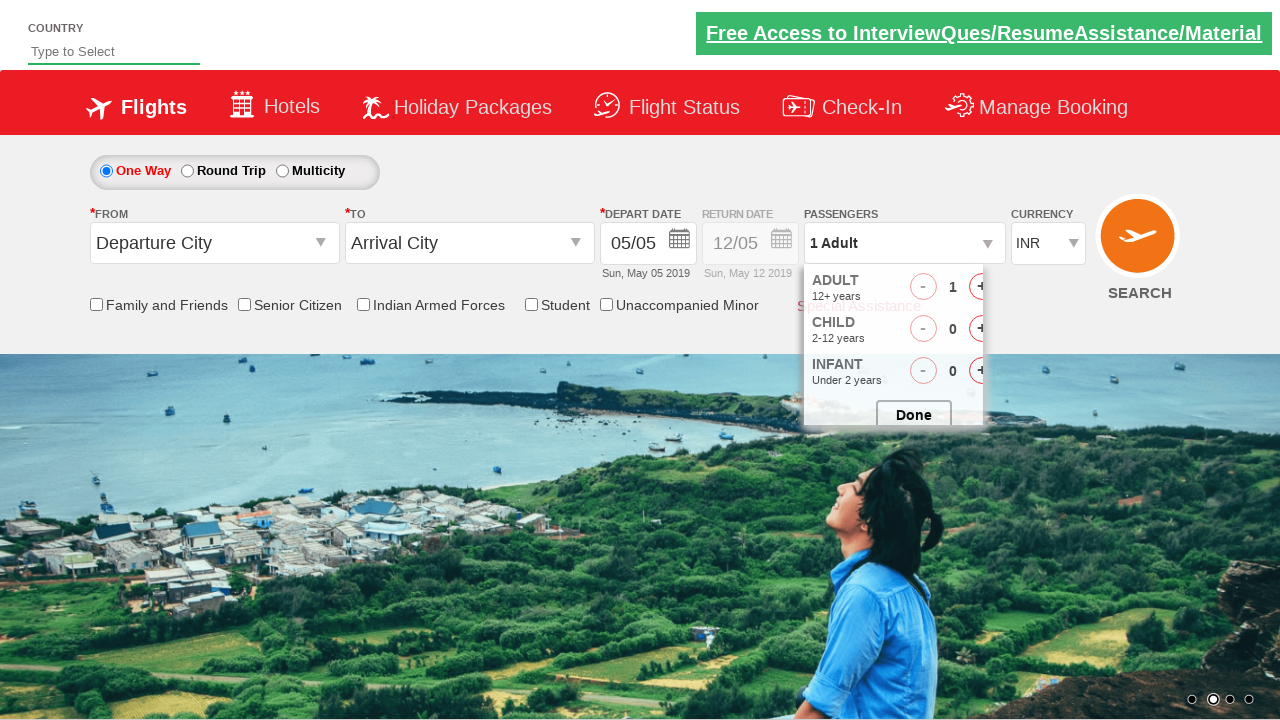

Waited for dropdown to be visible
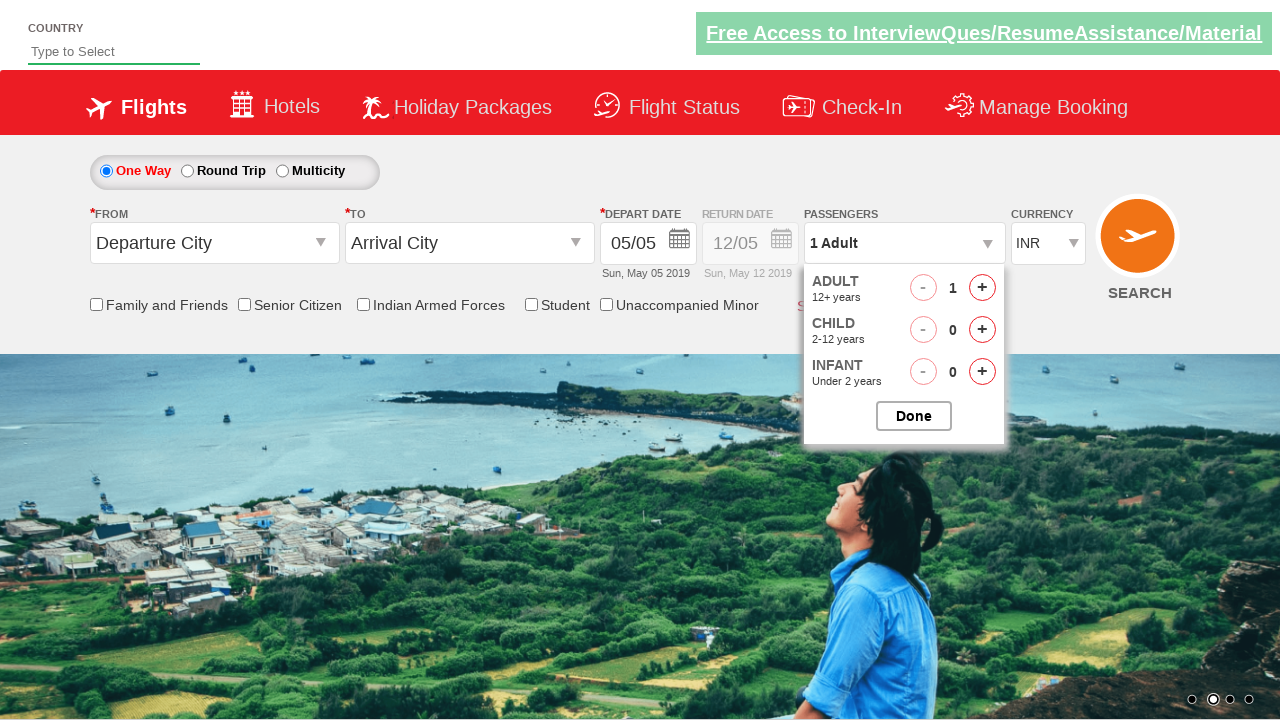

Incremented adult passenger count (iteration 1 of 4) at (982, 288) on #hrefIncAdt
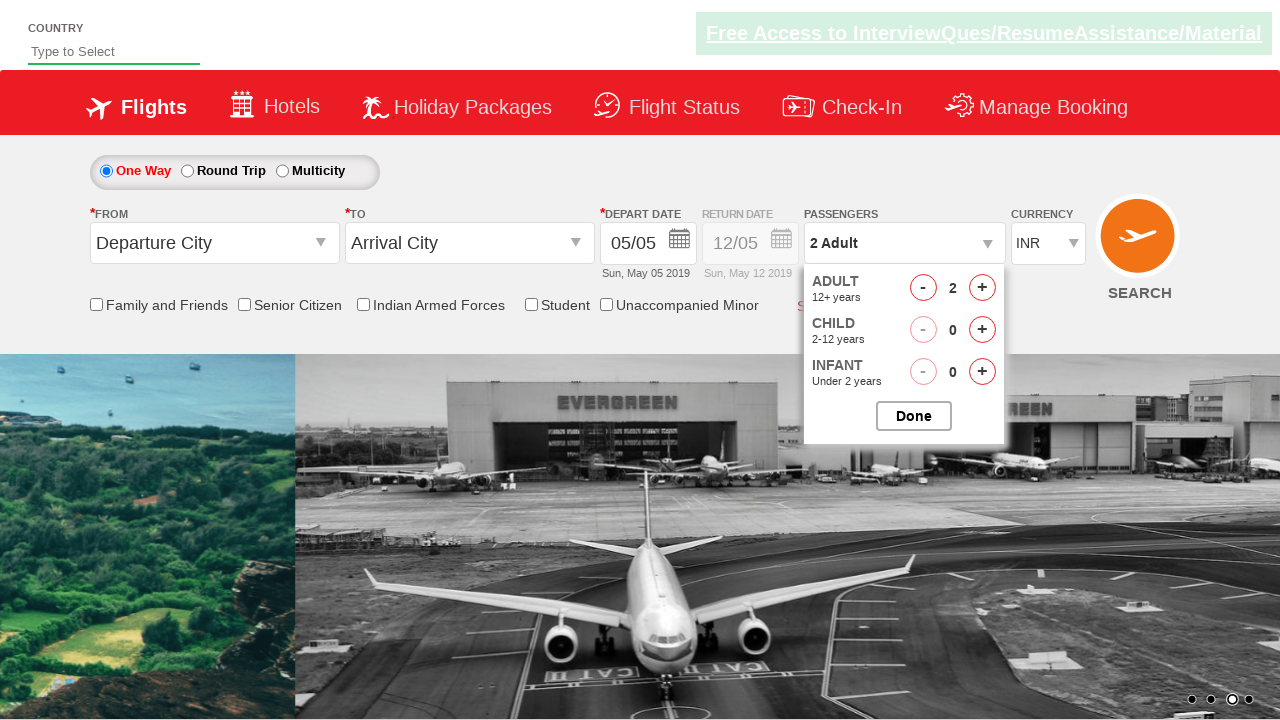

Incremented adult passenger count (iteration 2 of 4) at (982, 288) on #hrefIncAdt
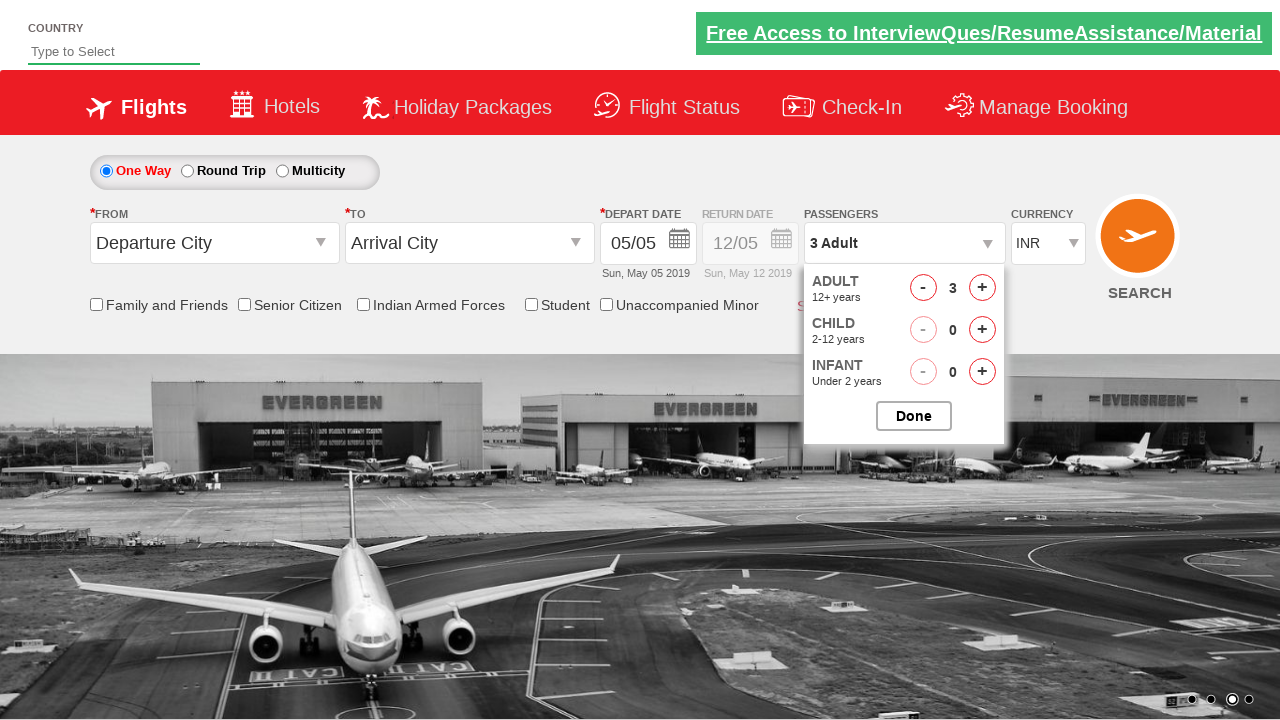

Incremented adult passenger count (iteration 3 of 4) at (982, 288) on #hrefIncAdt
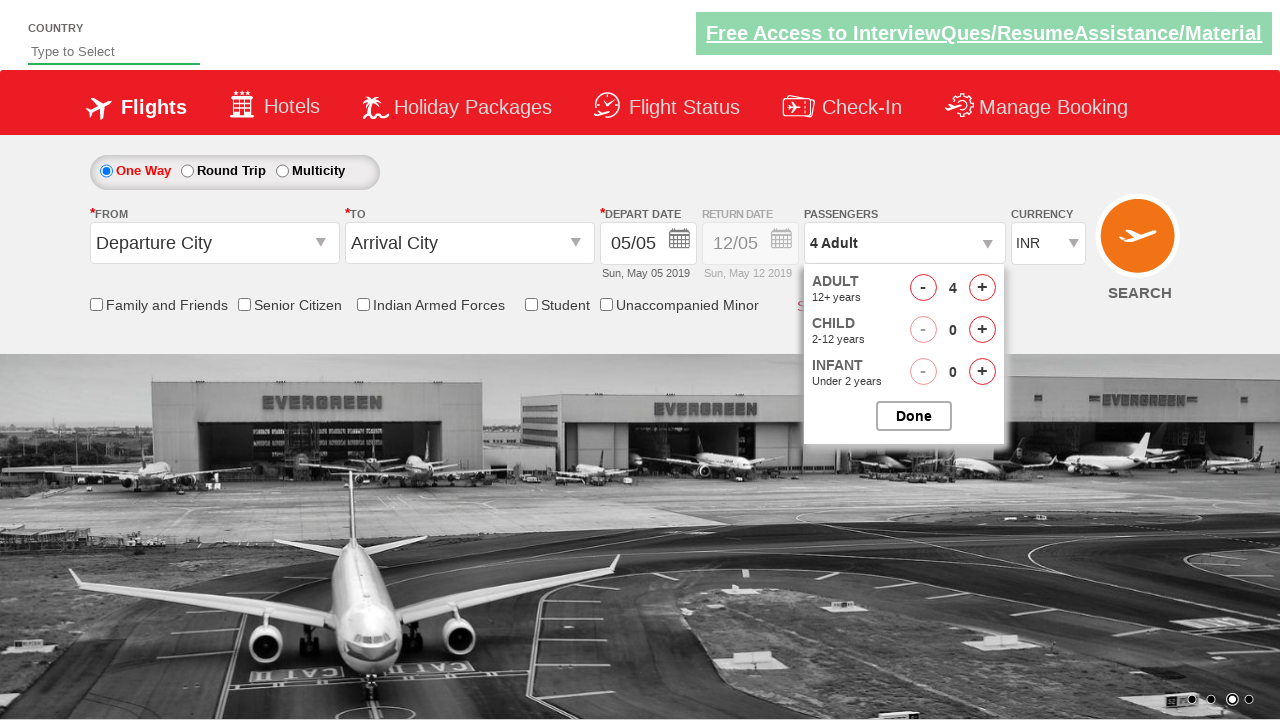

Incremented adult passenger count (iteration 4 of 4) at (982, 288) on #hrefIncAdt
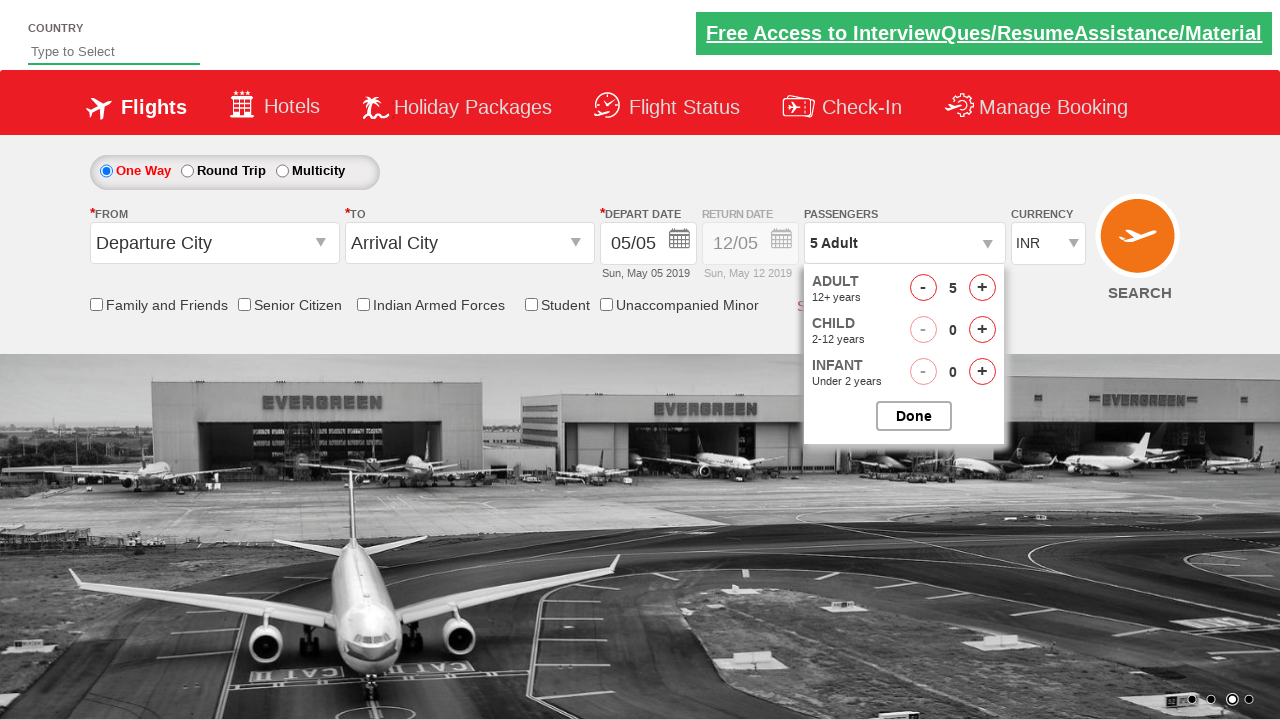

Closed the passenger options dropdown at (914, 416) on #btnclosepaxoption
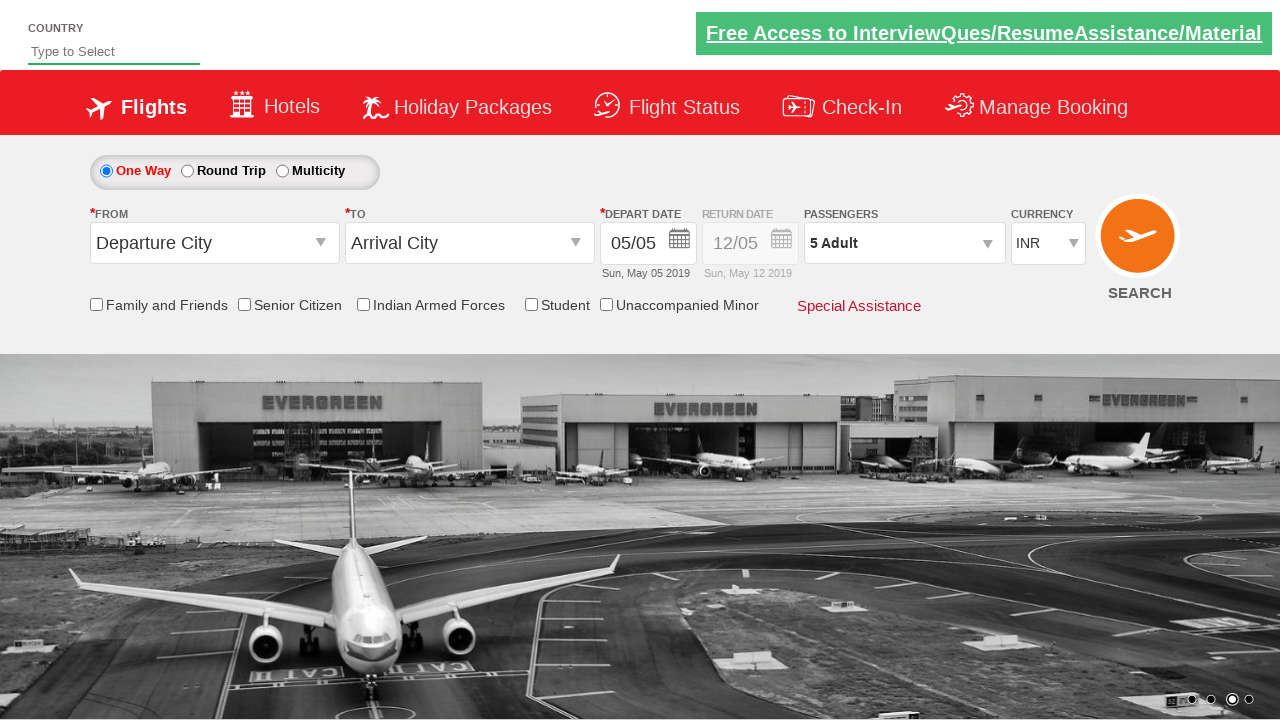

Verified dropdown closed and updated passenger count is visible
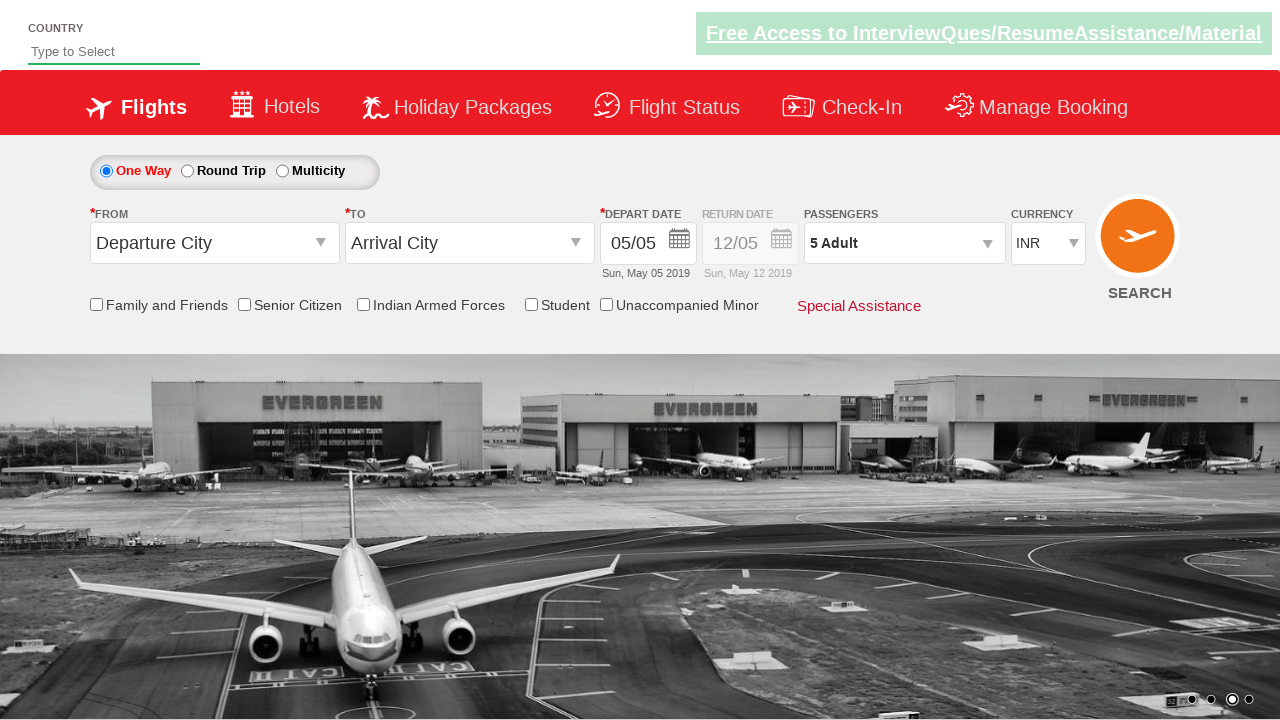

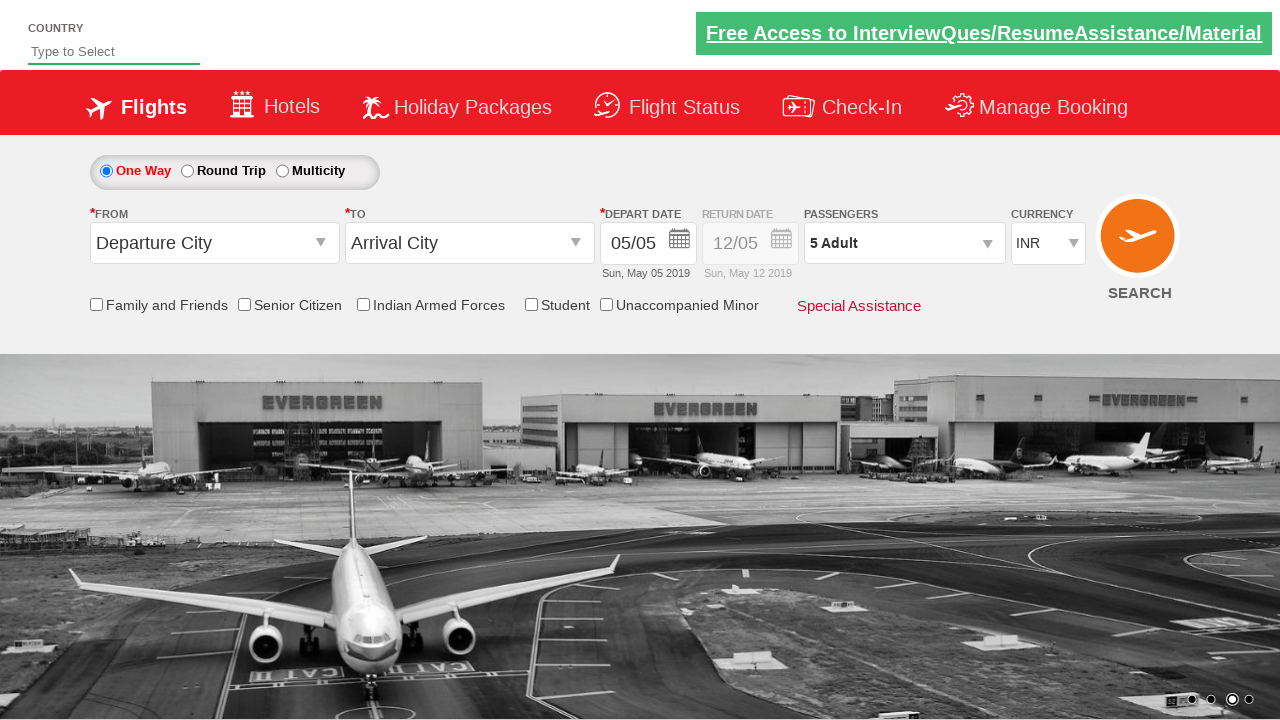